Tests a practice form by checking checkboxes, selecting radio buttons, filling password field, submitting the form, then navigating to shop and adding a product to cart

Starting URL: https://rahulshettyacademy.com/angularpractice/

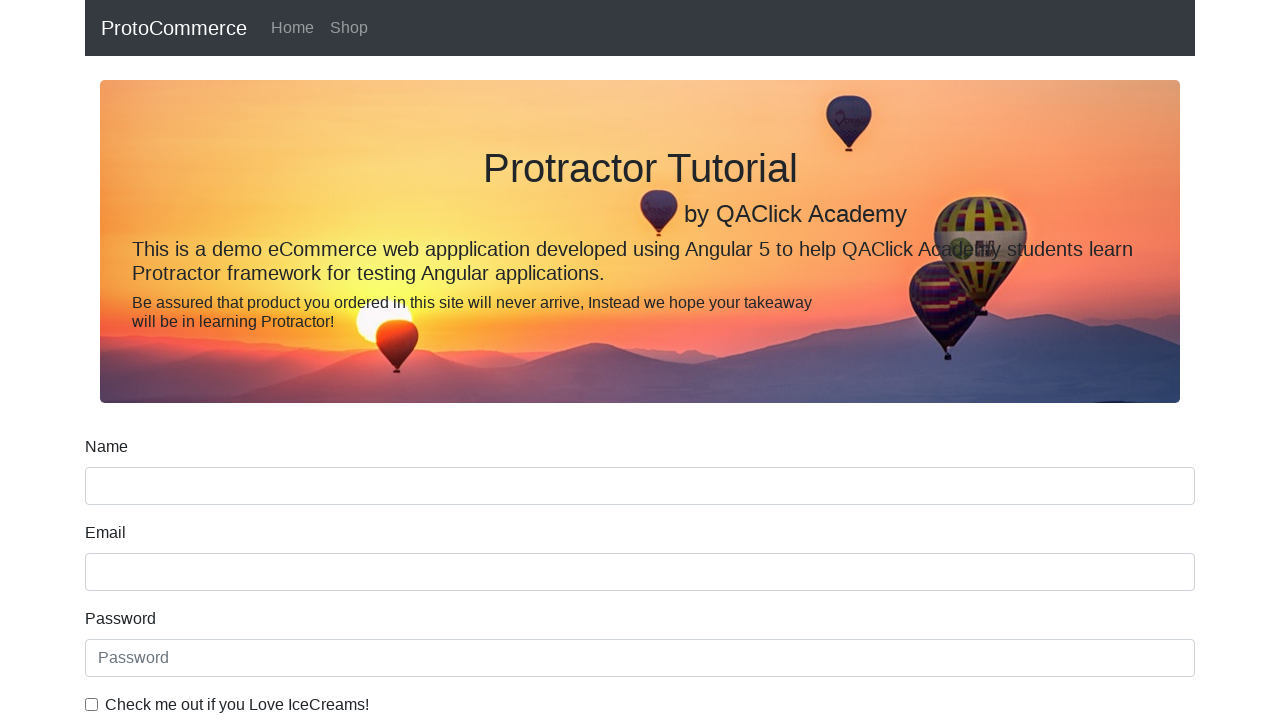

Checked the ice cream checkbox at (92, 704) on internal:label="Check me out if you Love IceCreams!"i
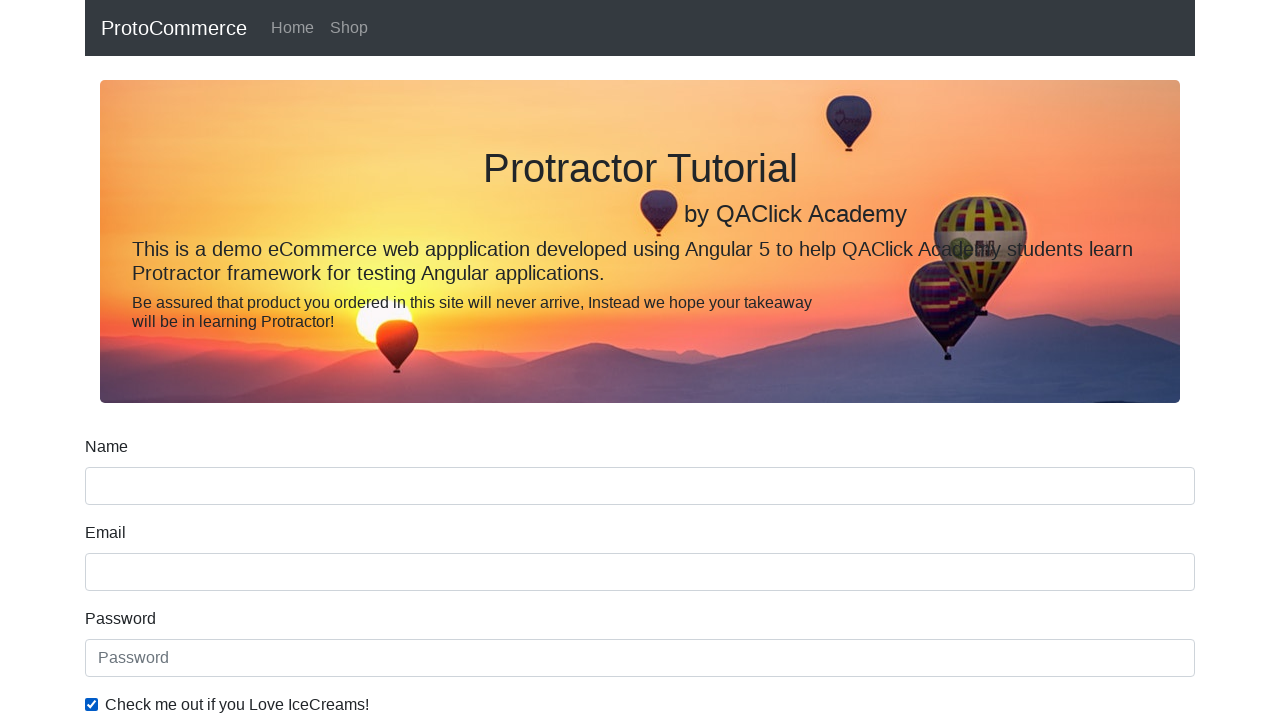

Selected the Employed radio button at (326, 360) on internal:label="Employed"i
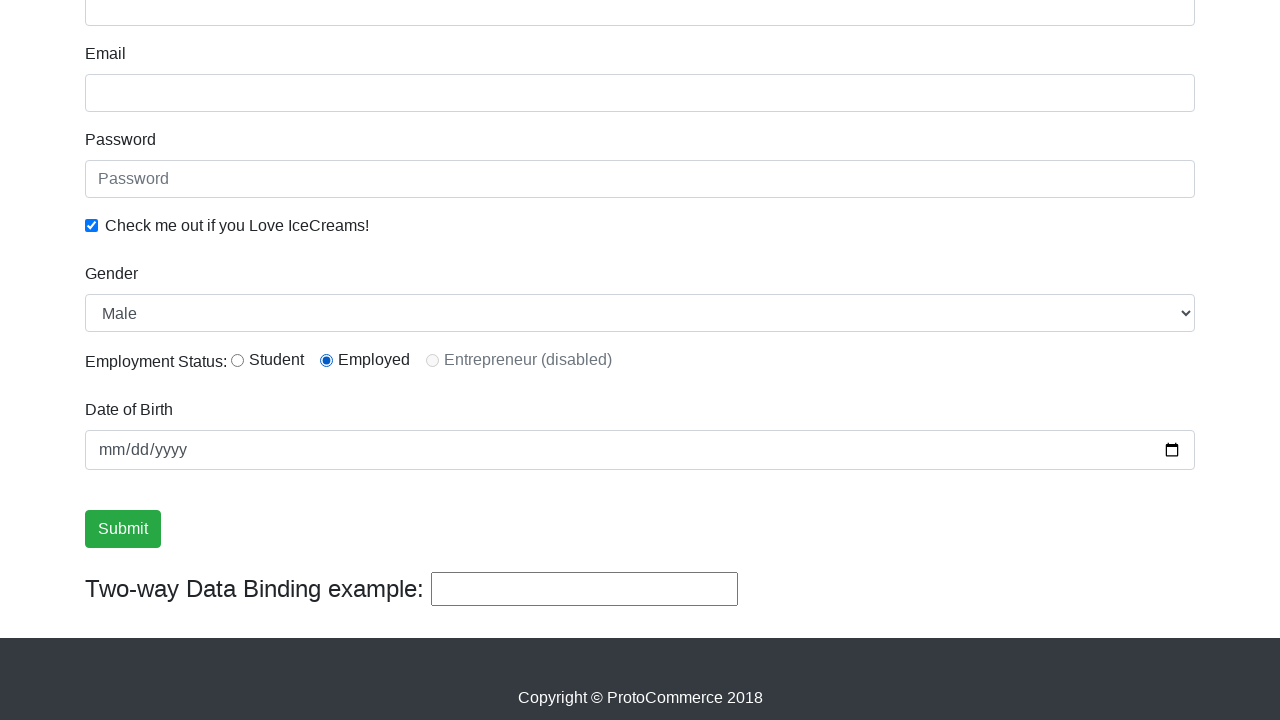

Selected Female from Gender dropdown on internal:label="Gender"i
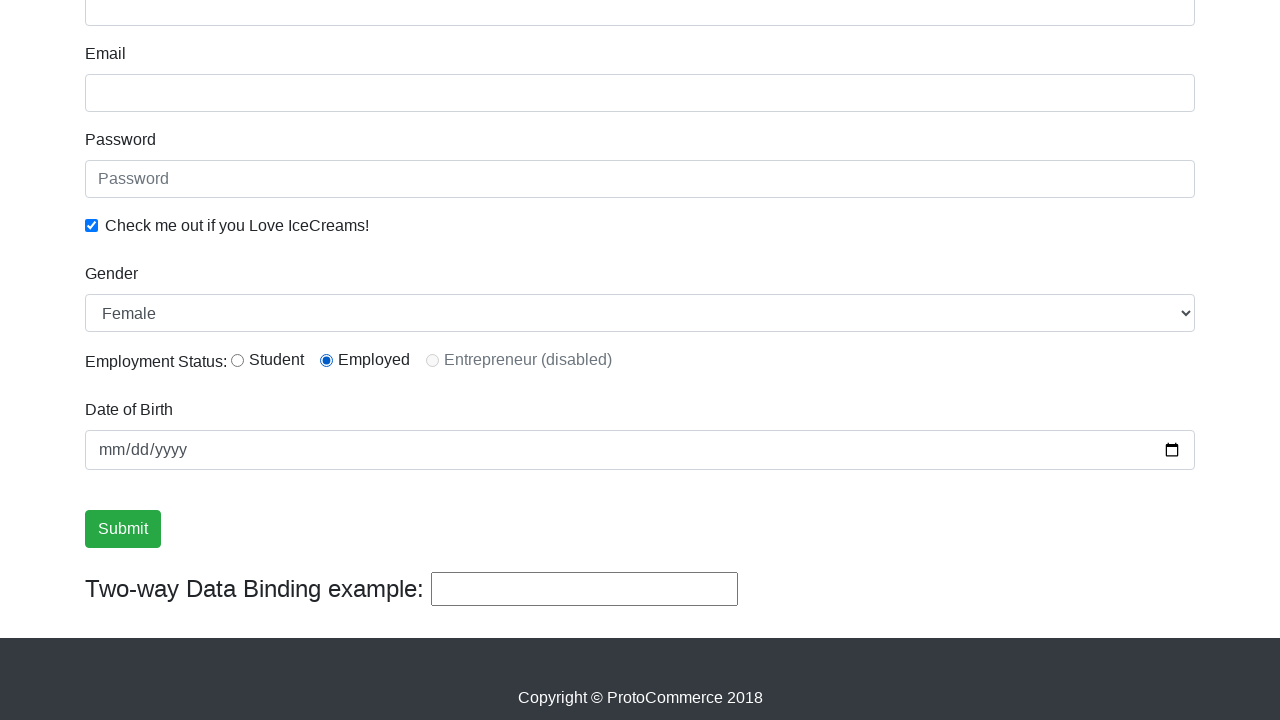

Filled password field with 'abc123' on internal:attr=[placeholder="Password"i]
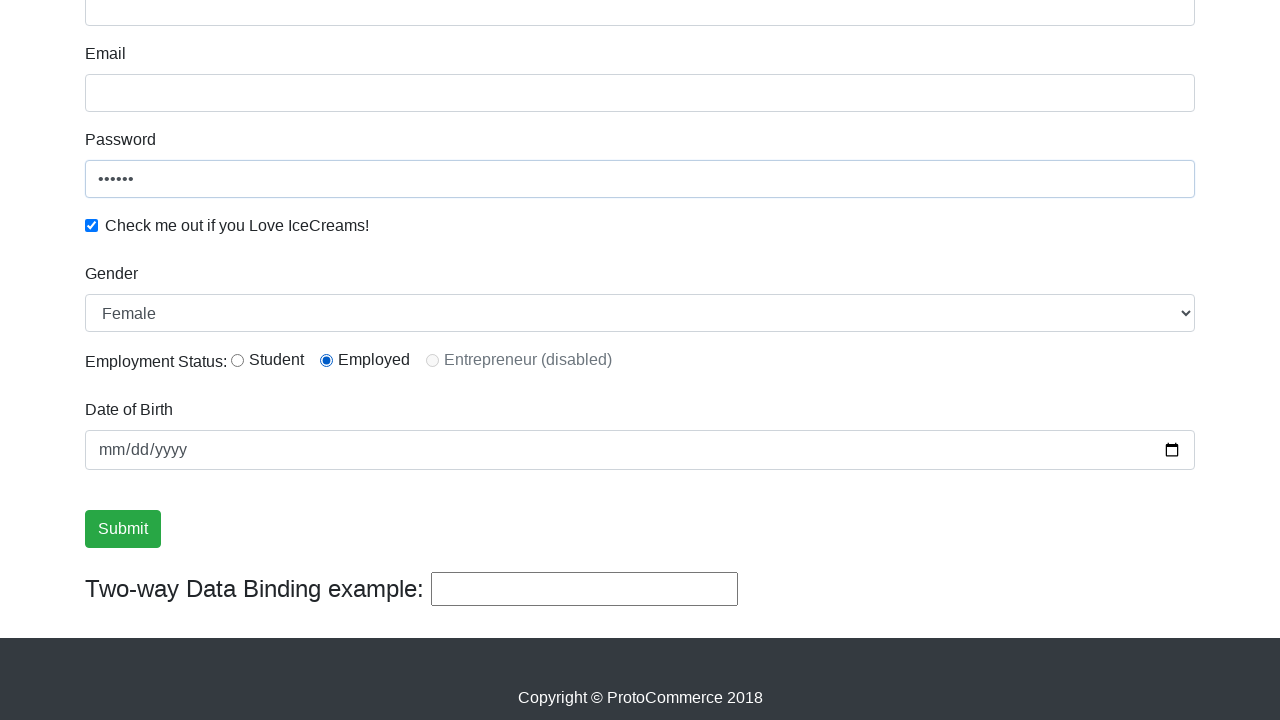

Clicked Submit button at (123, 529) on internal:role=button[name="Submit"i]
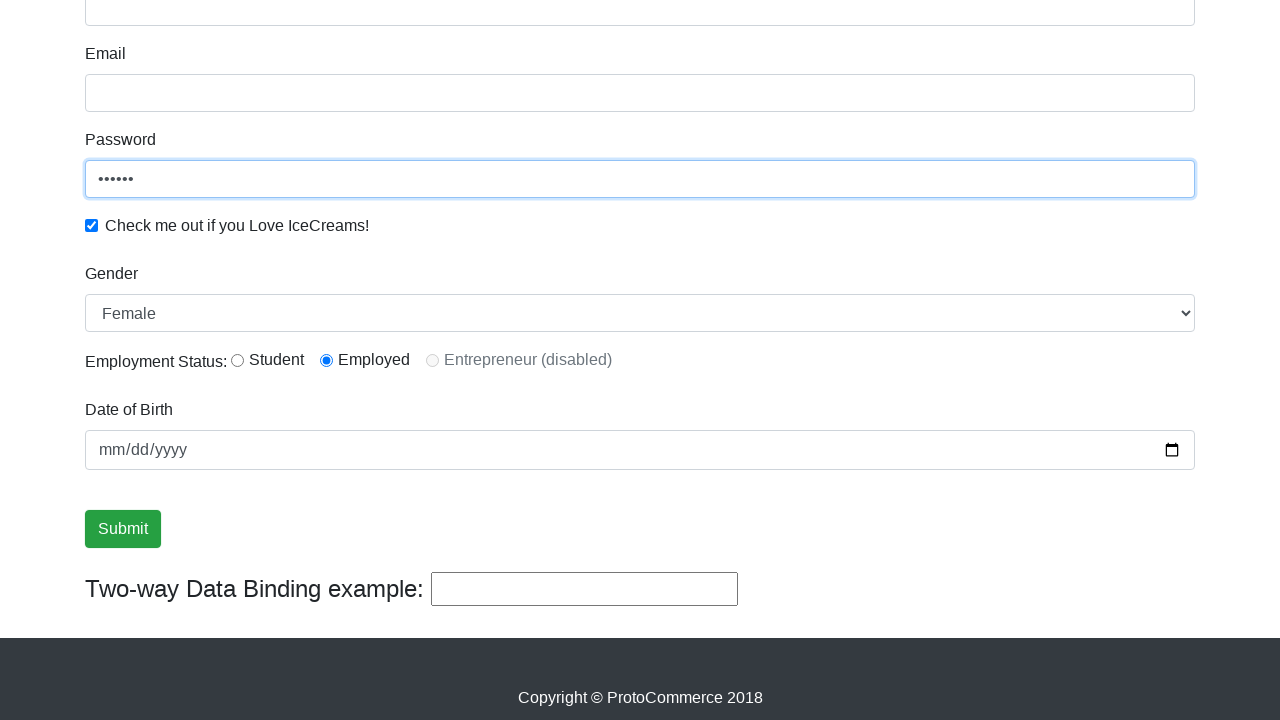

Success message appeared after form submission
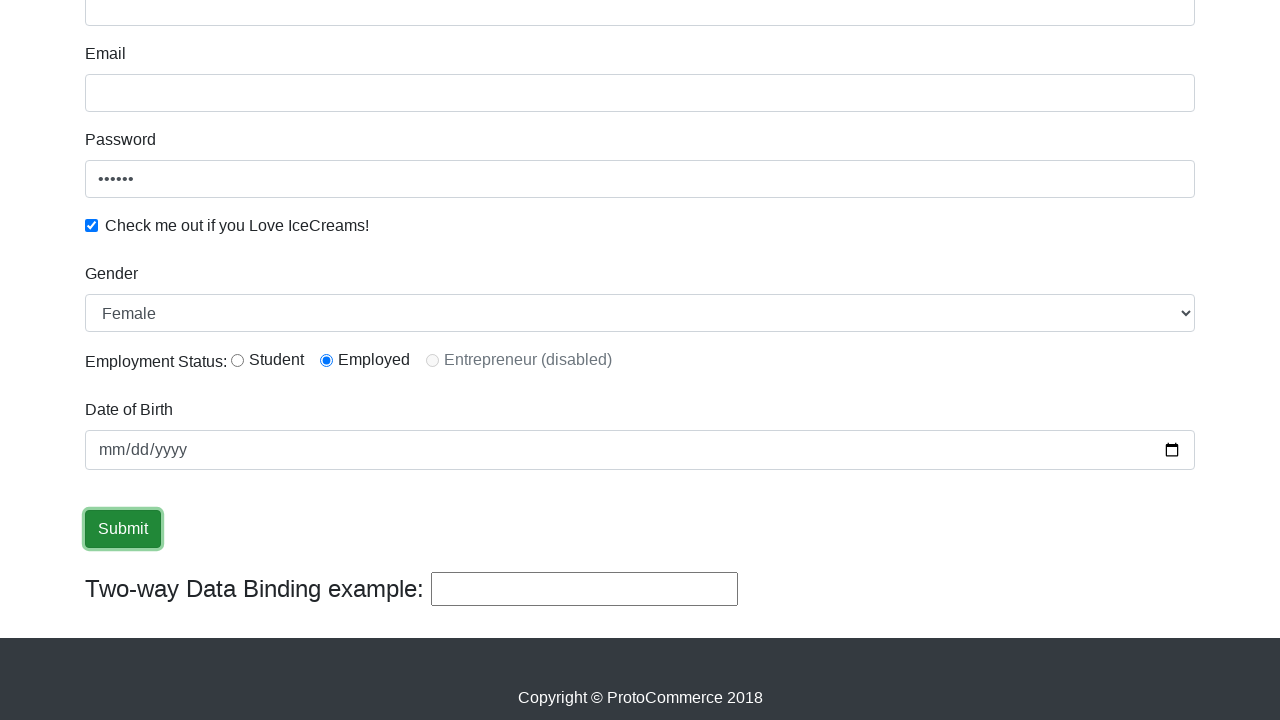

Clicked on Shop link to navigate to shop page at (349, 28) on internal:role=link[name="Shop"i]
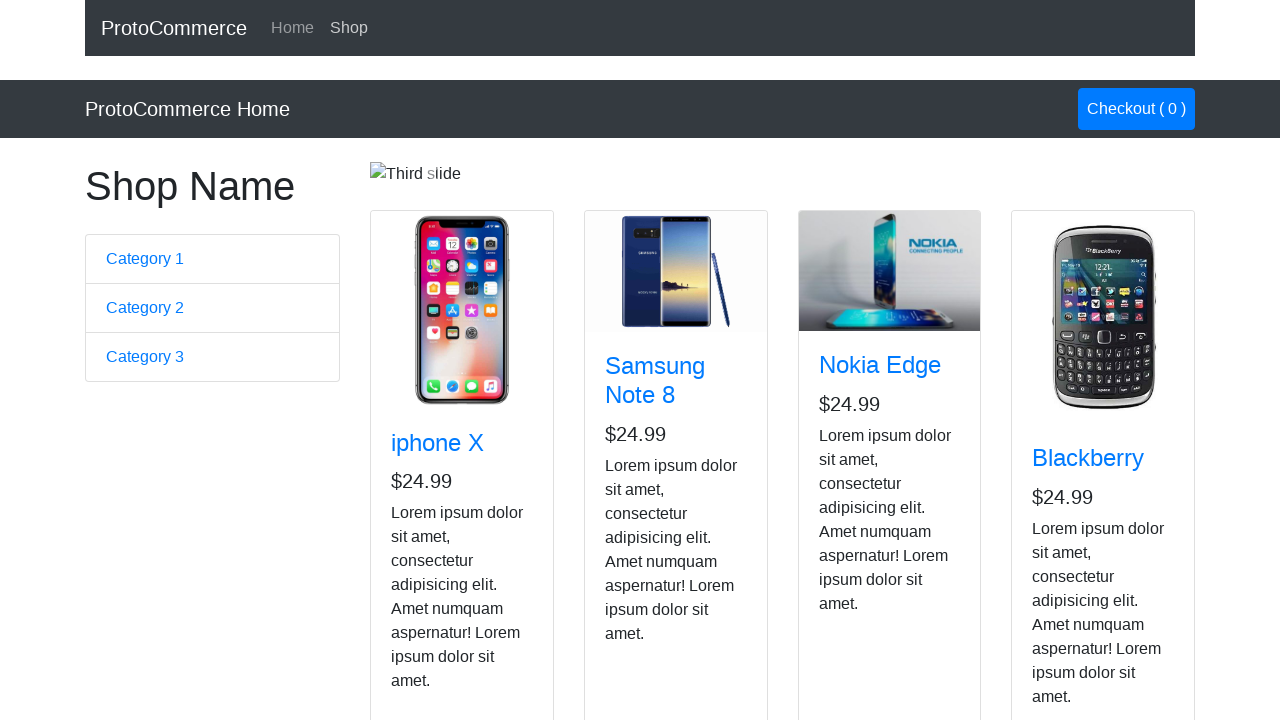

Added Nokia Edge product to cart at (854, 528) on app-card >> internal:has-text="Nokia Edge"i >> internal:role=button
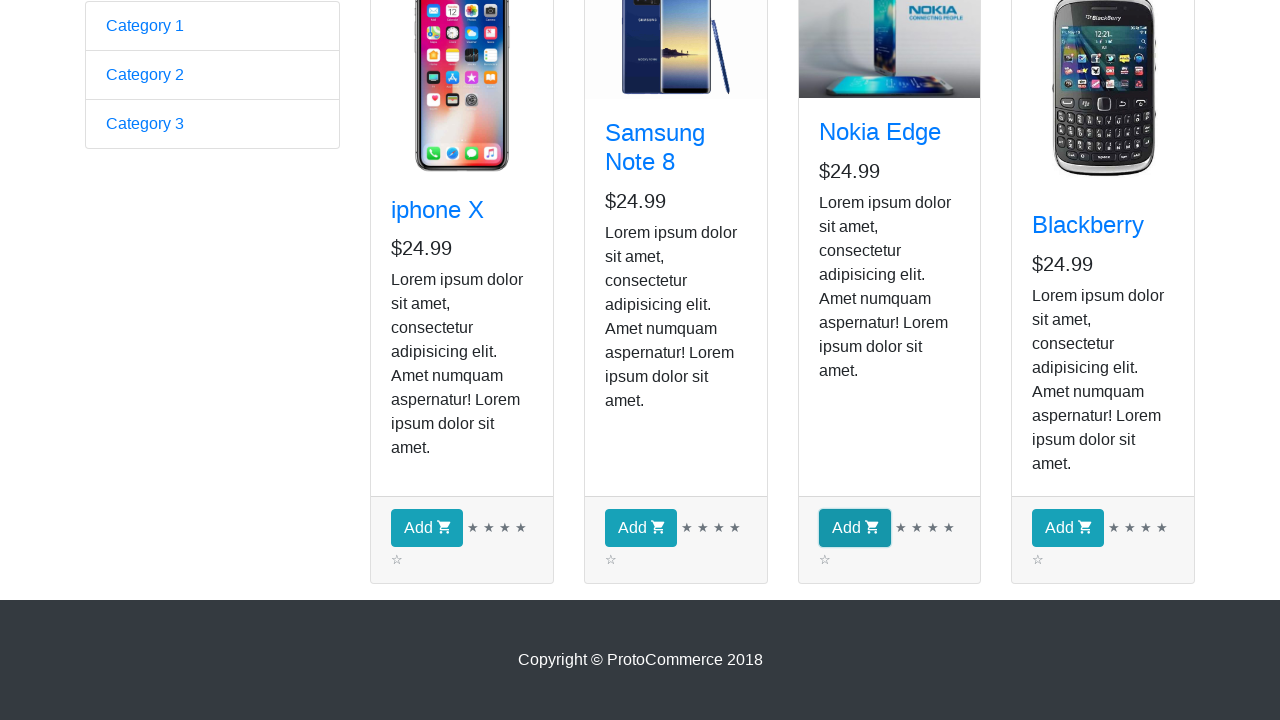

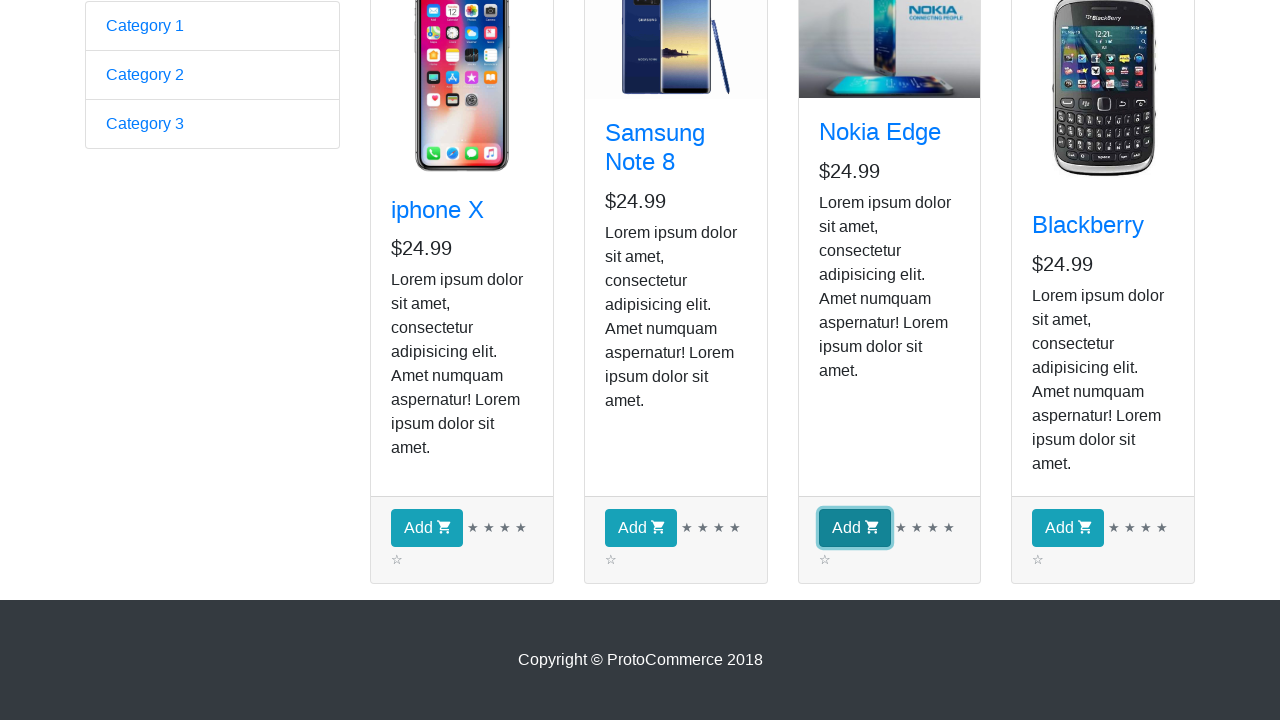